Tests drag and drop functionality on jQuery UI demo page by dragging an element and dropping it onto a target area

Starting URL: https://jqueryui.com/droppable/

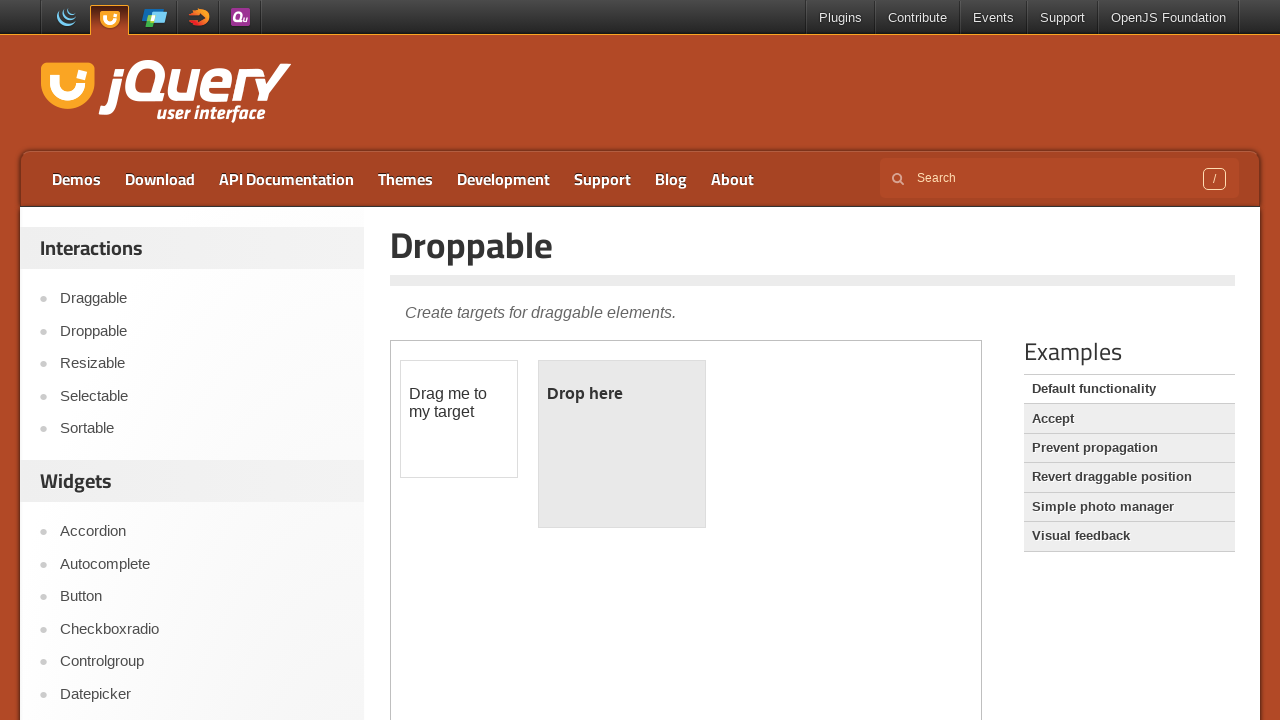

Hovered over JS Foundation link at (1168, 18) on a:text('JS Foundation')
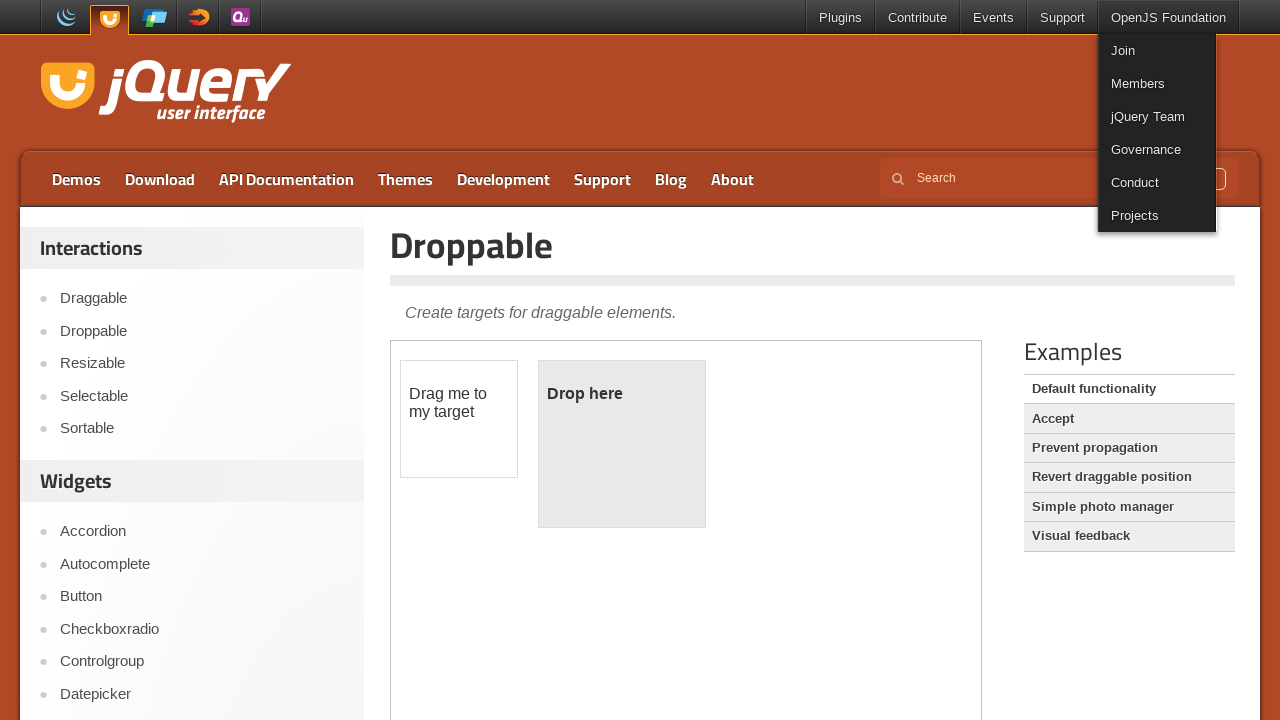

Located demo iframe
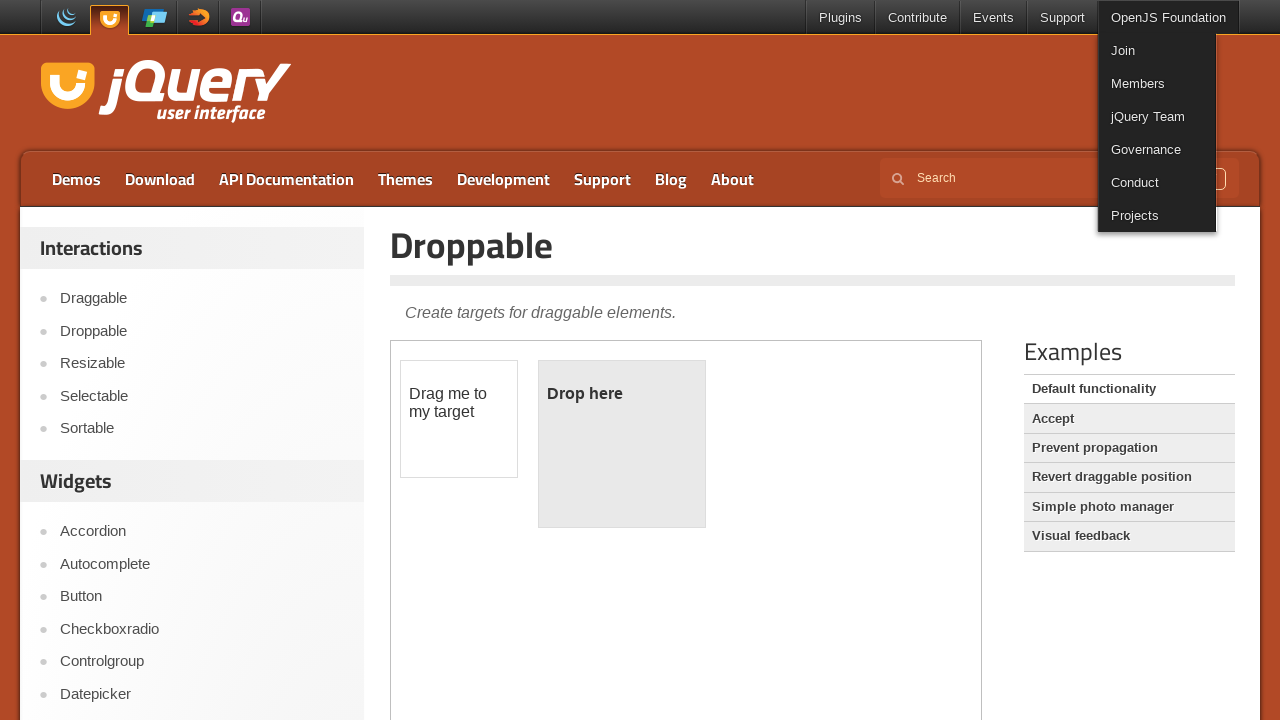

Located draggable element
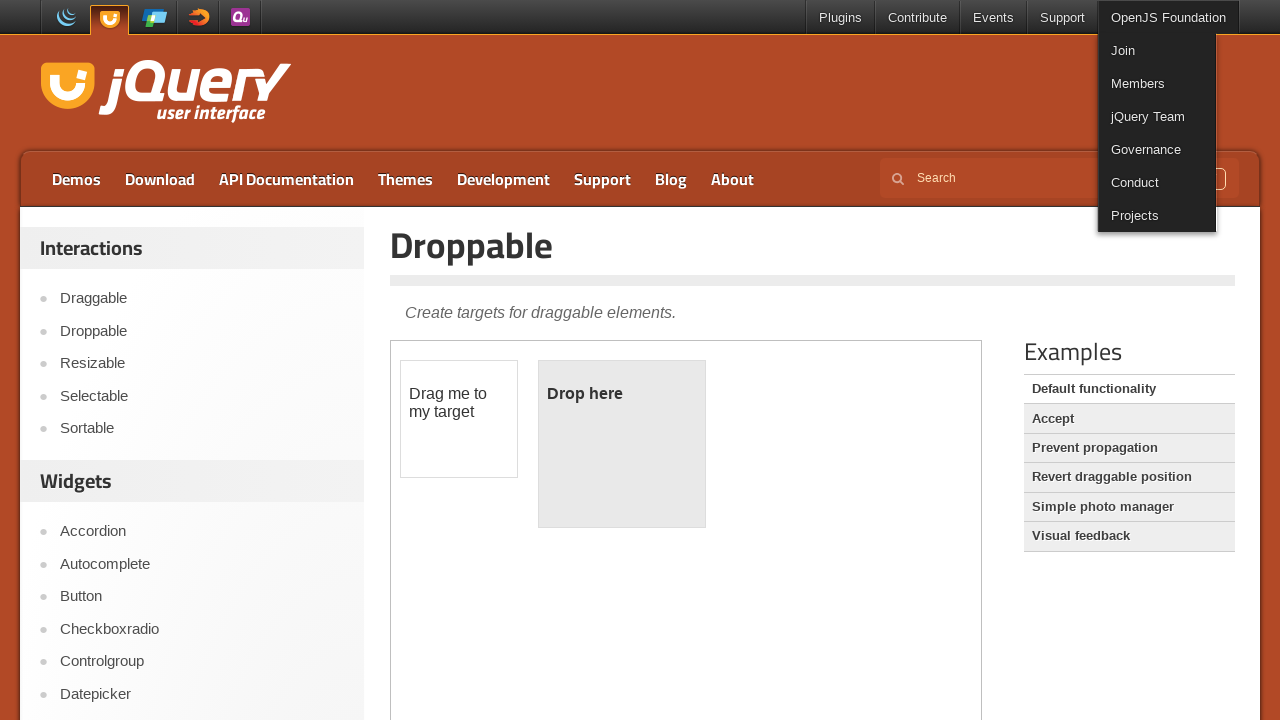

Located droppable target element
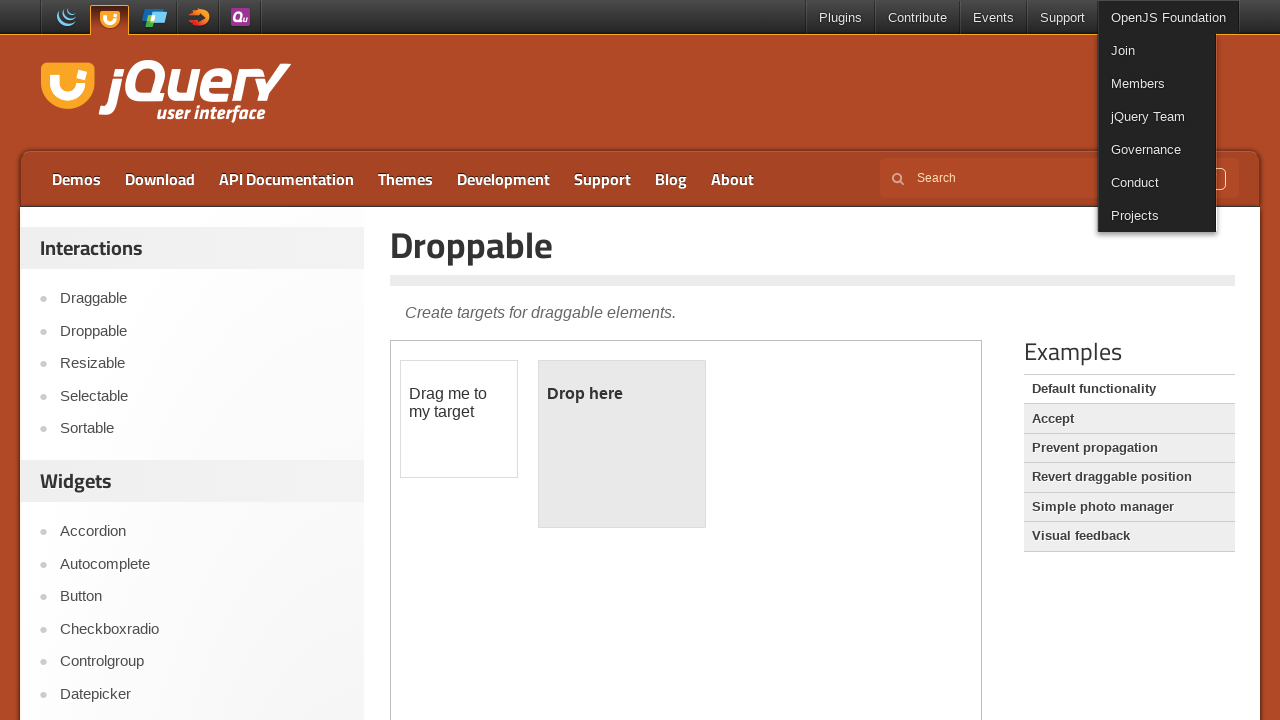

Dragged draggable element and dropped it onto droppable target at (622, 444)
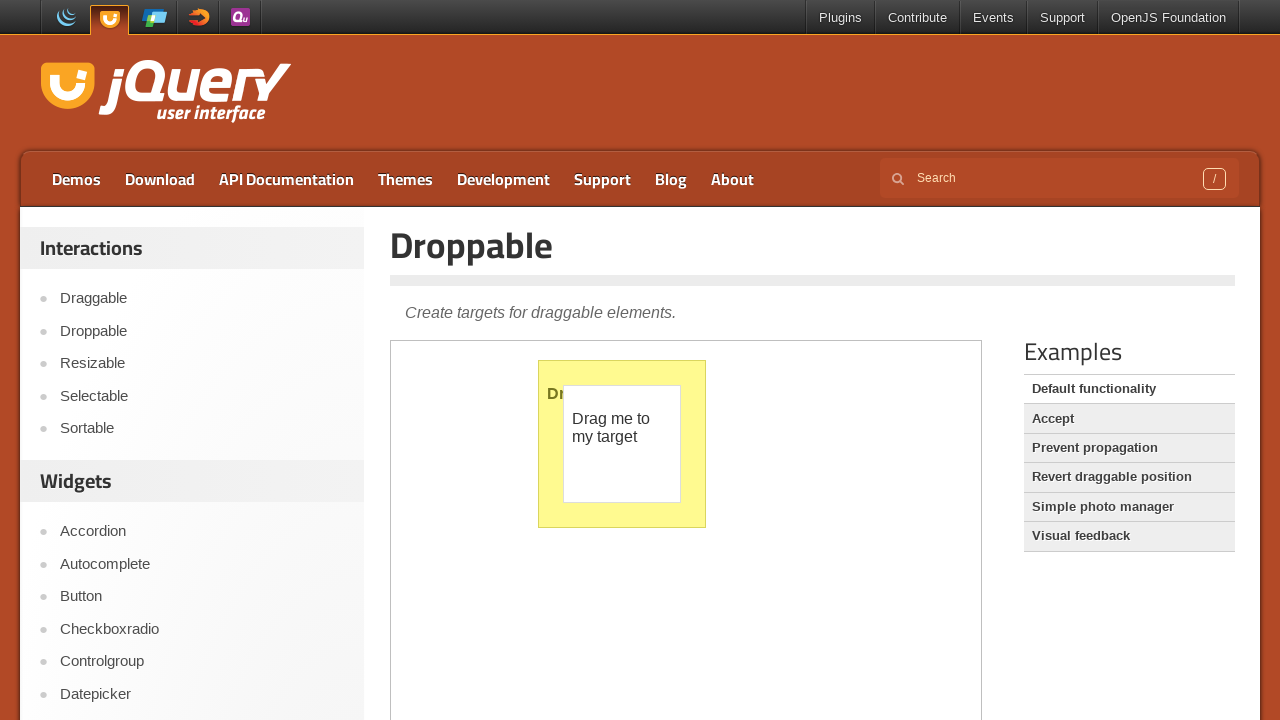

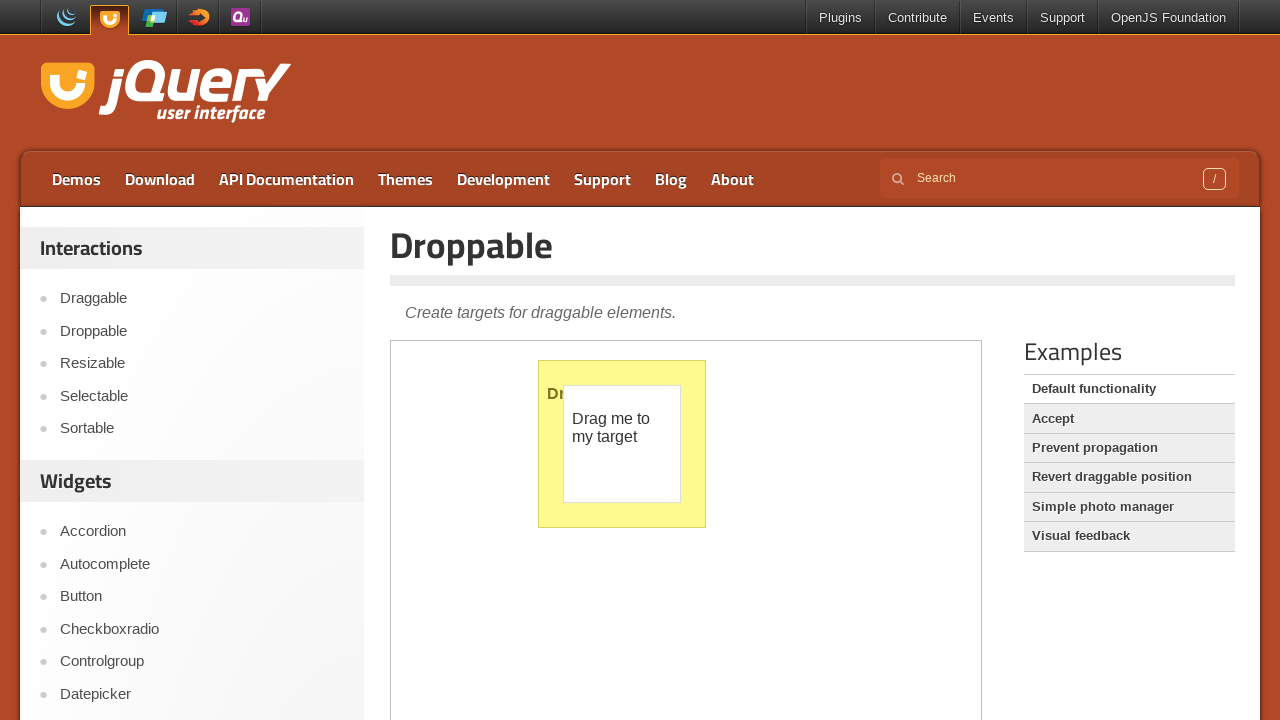